Tests a practice form submission by filling in name, email, password, selecting options from dropdowns, choosing radio buttons, entering a date, and submitting the form.

Starting URL: https://rahulshettyacademy.com/angularpractice/

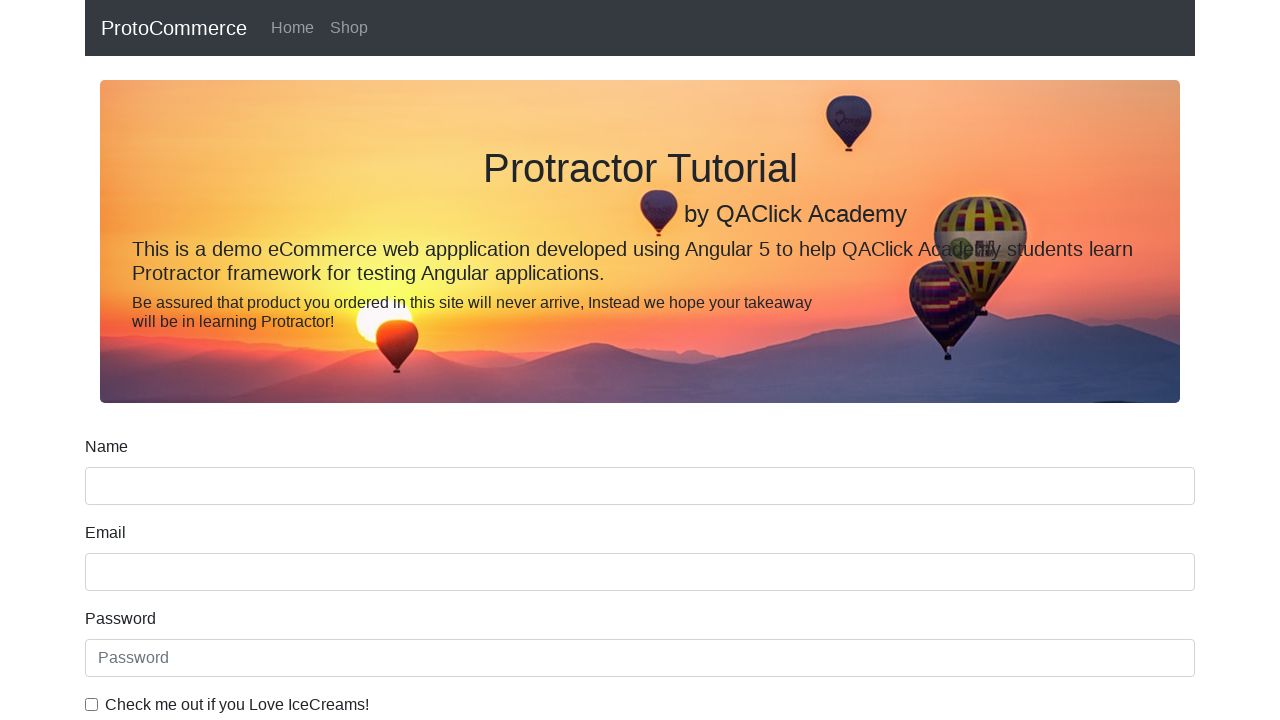

Filled name field with 'Sushant' on input[minlength='2']
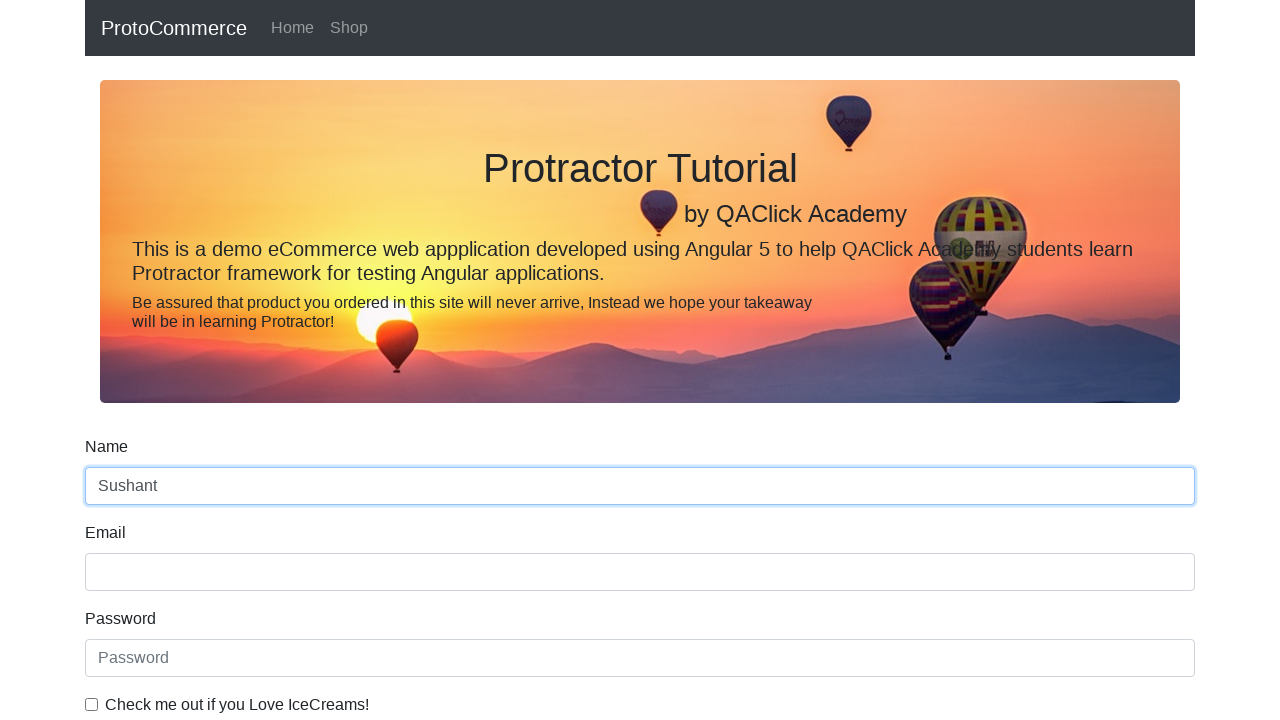

Filled email field with 'Sushantmali@gmail.com' on input[name='email']
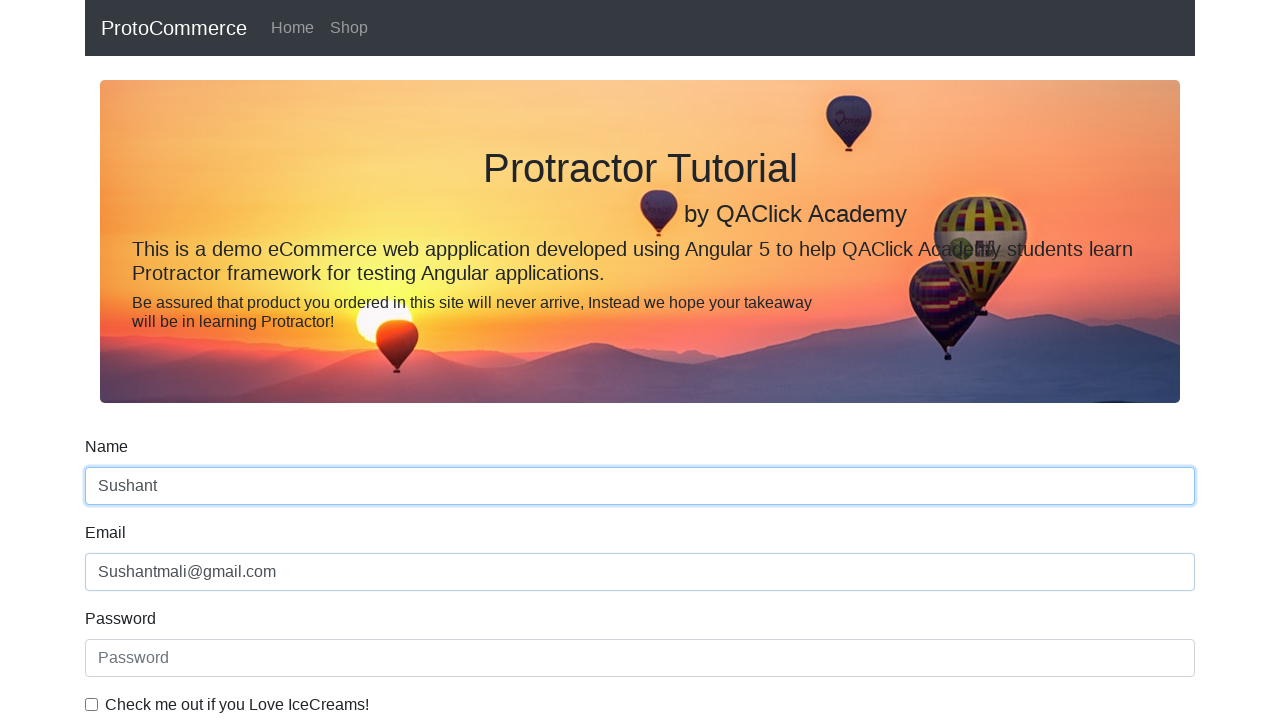

Filled password field with 'Password' on #exampleInputPassword1
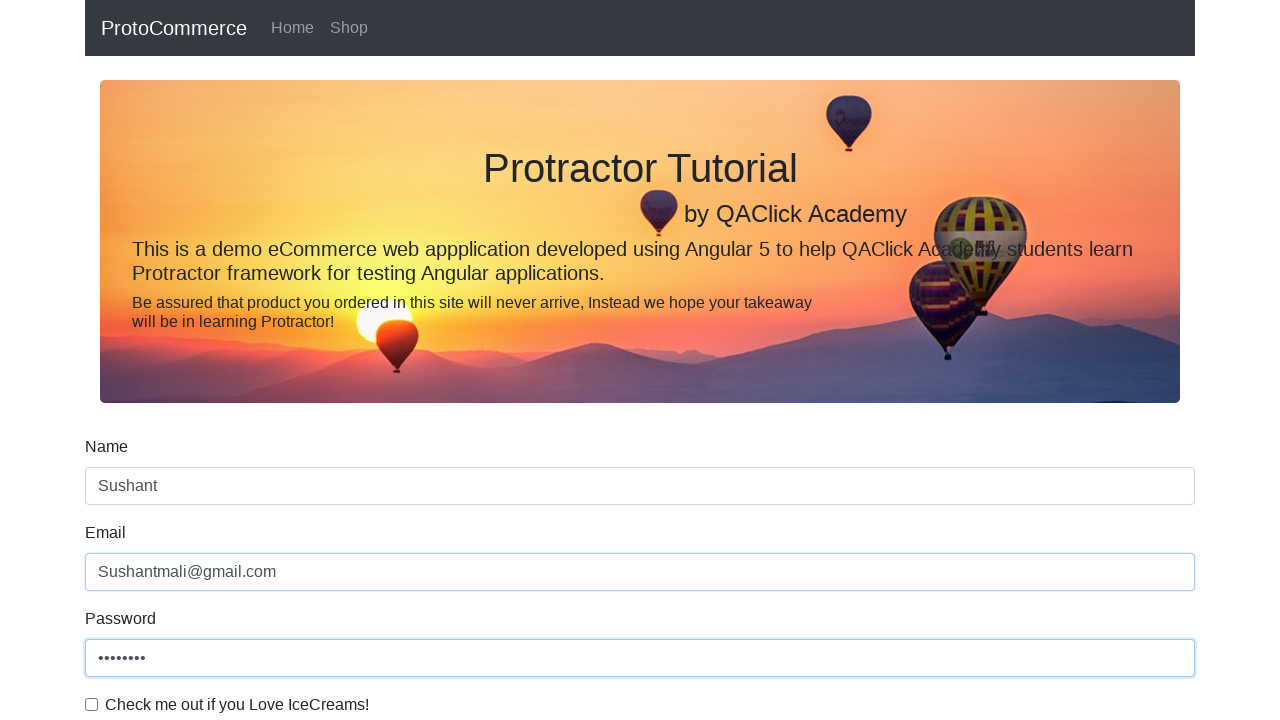

Checked the checkbox at (92, 704) on #exampleCheck1
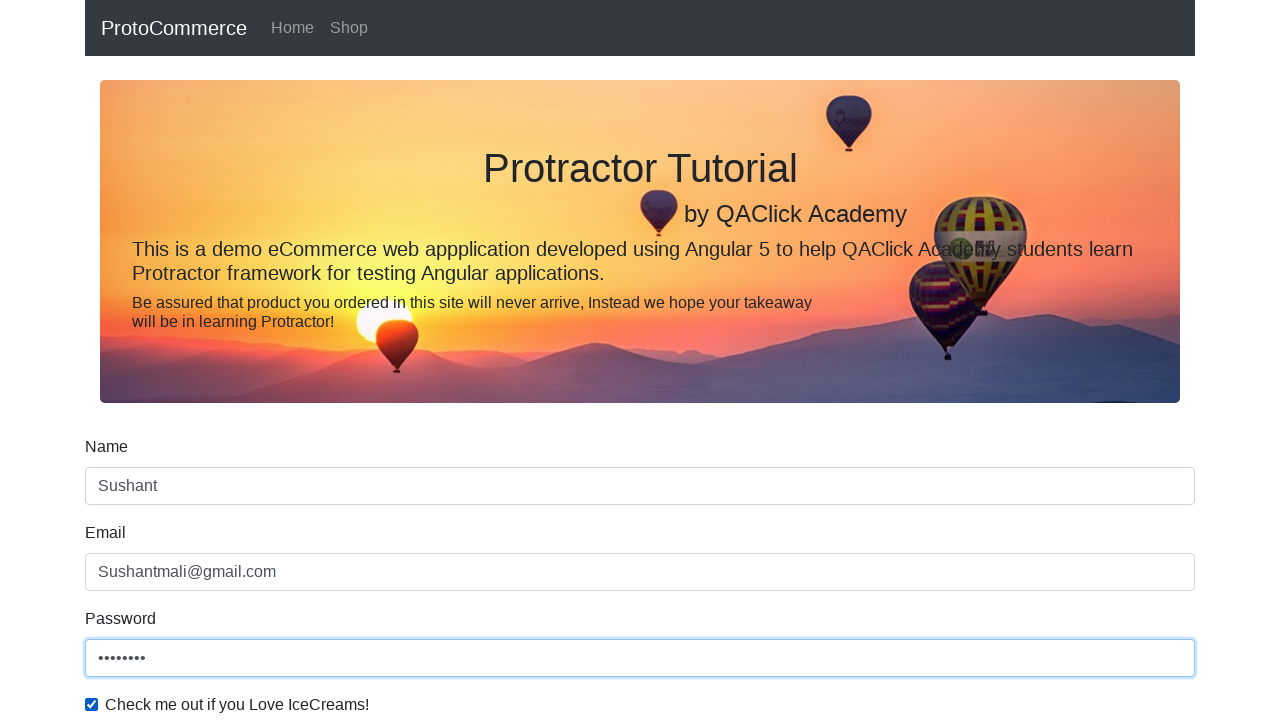

Selected first option from dropdown on #exampleFormControlSelect1
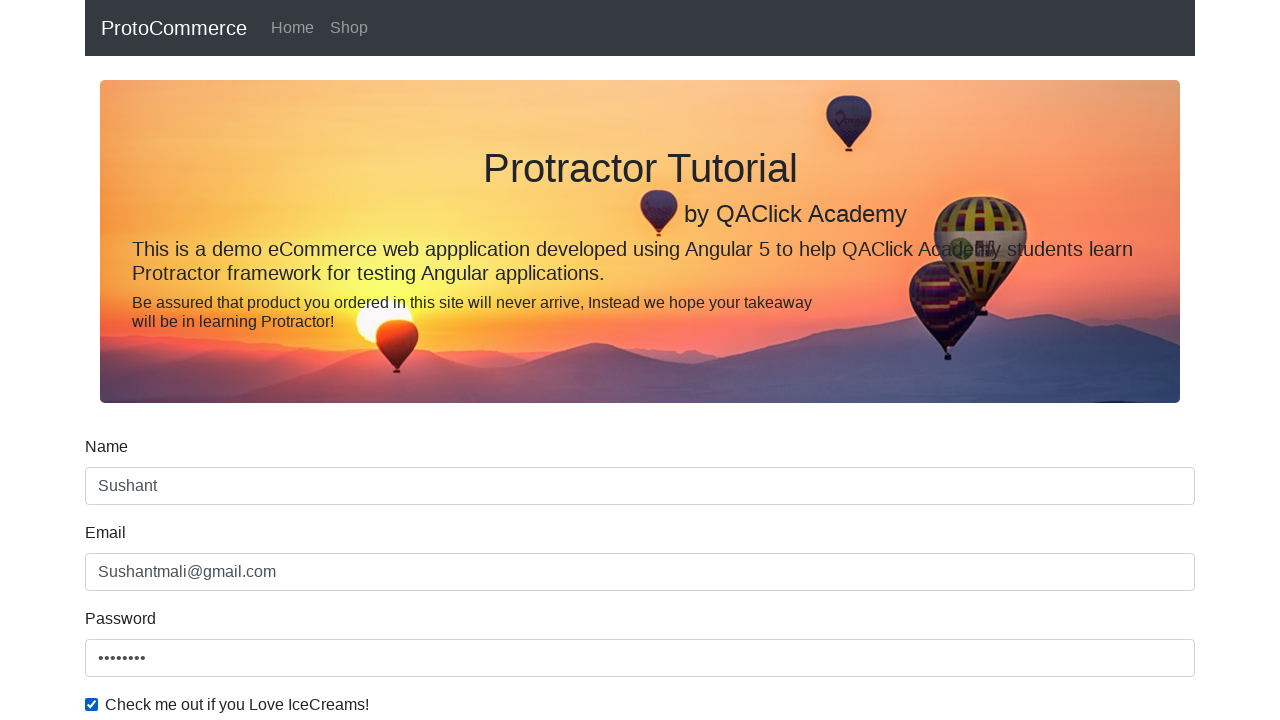

Clicked radio button at (238, 360) on #inlineRadio1
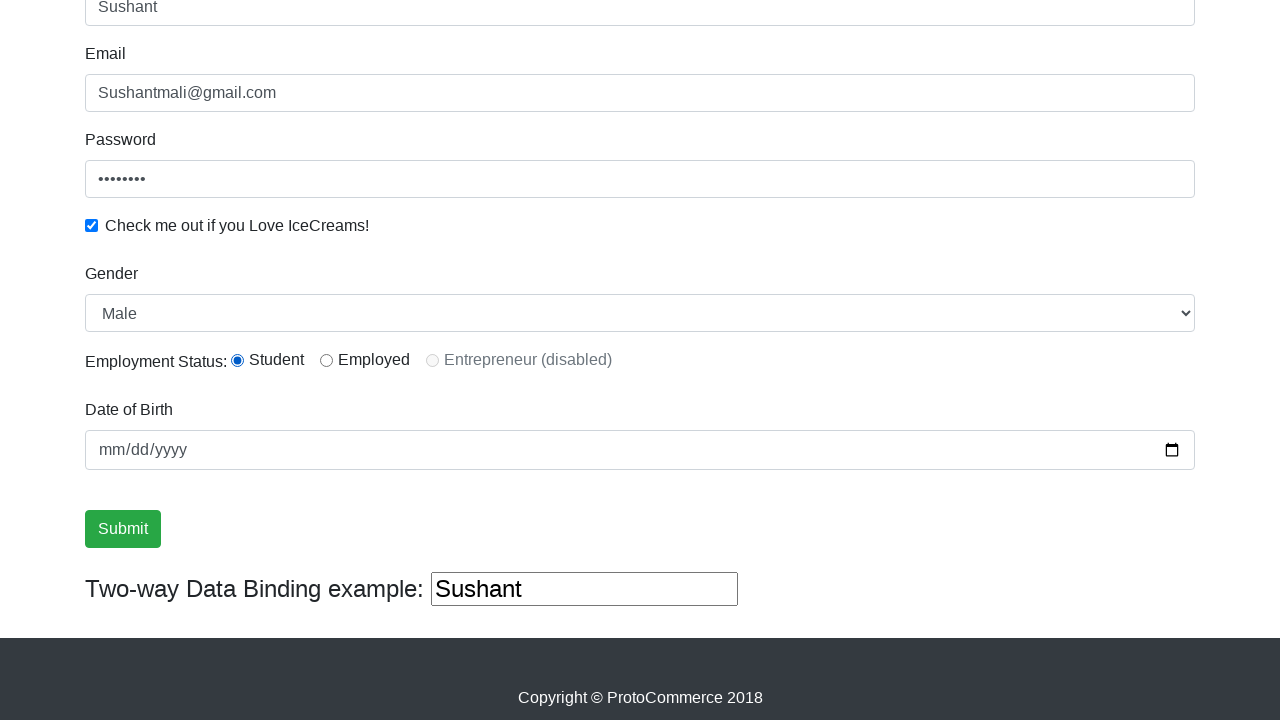

Filled date field with '1999-08-06' on input[type='date']
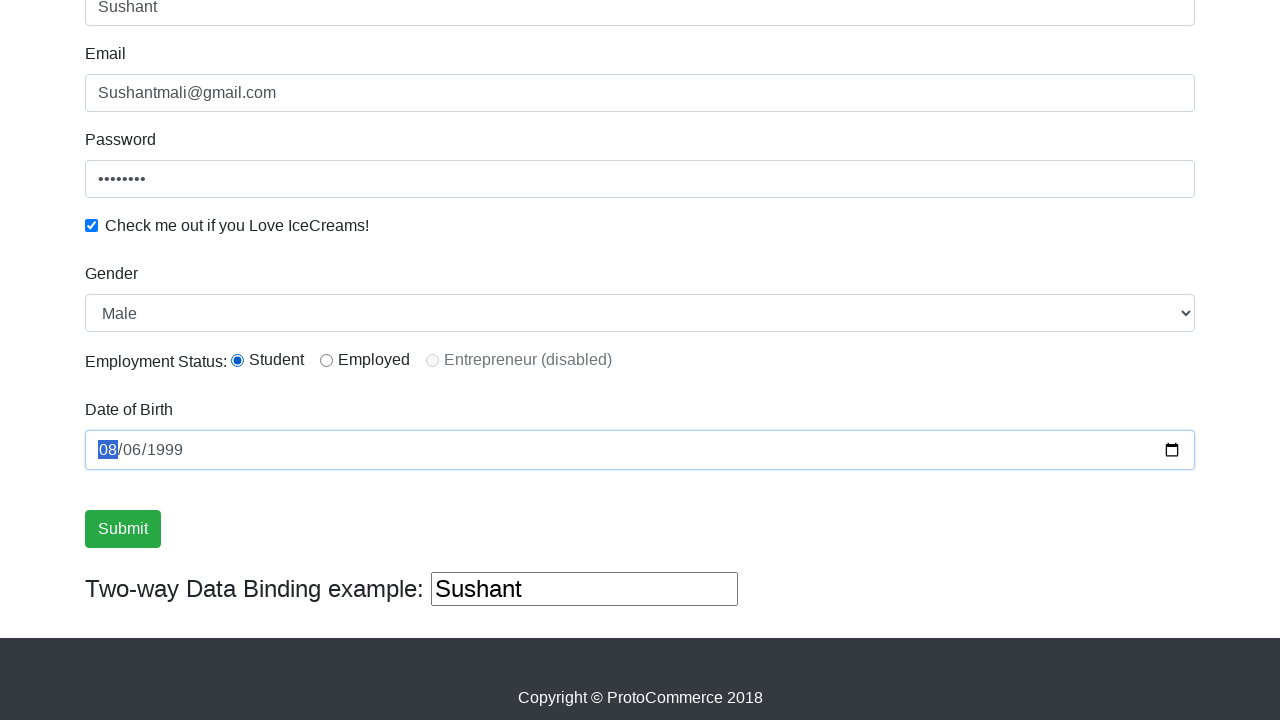

Clicked submit button to submit the form at (123, 529) on input[type='submit']
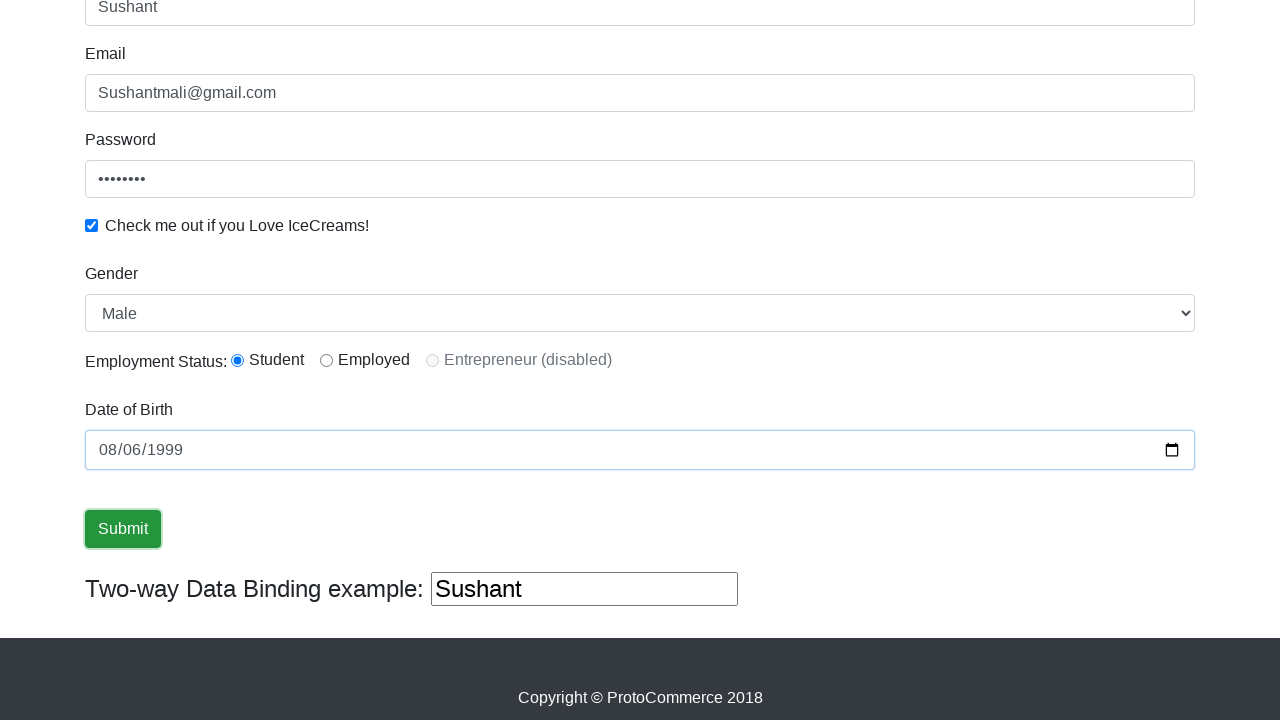

Success message appeared after form submission
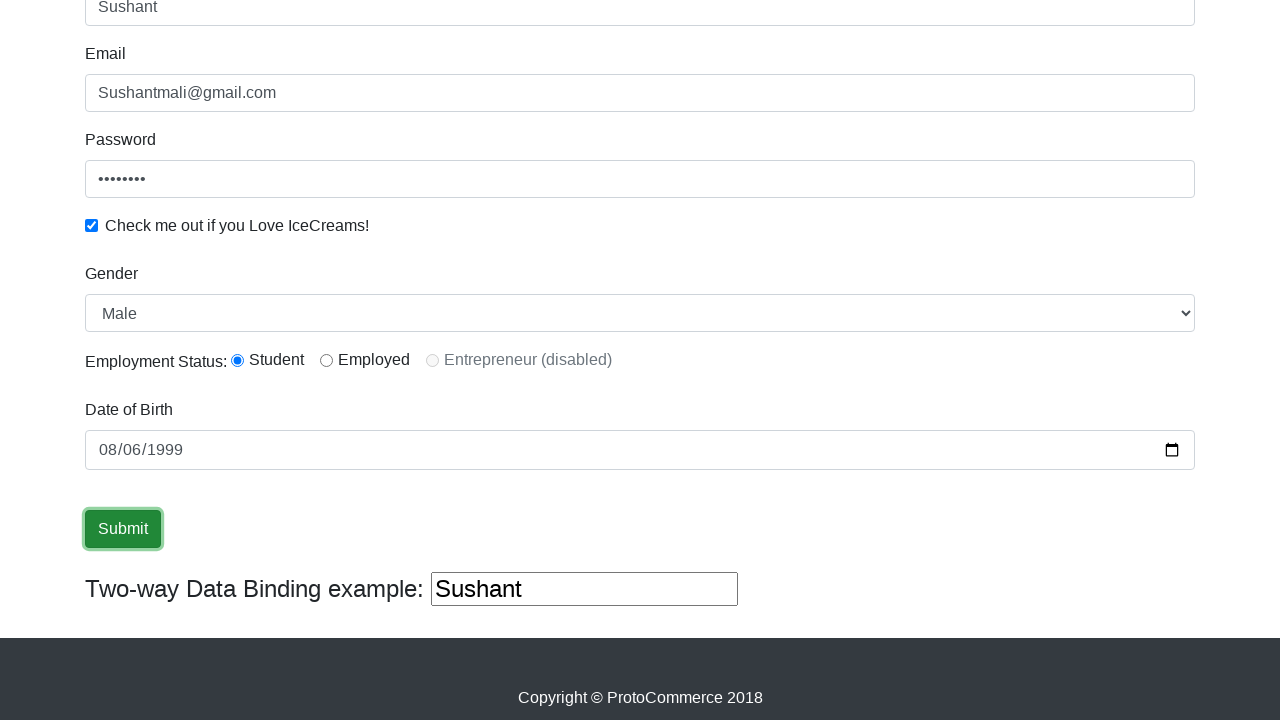

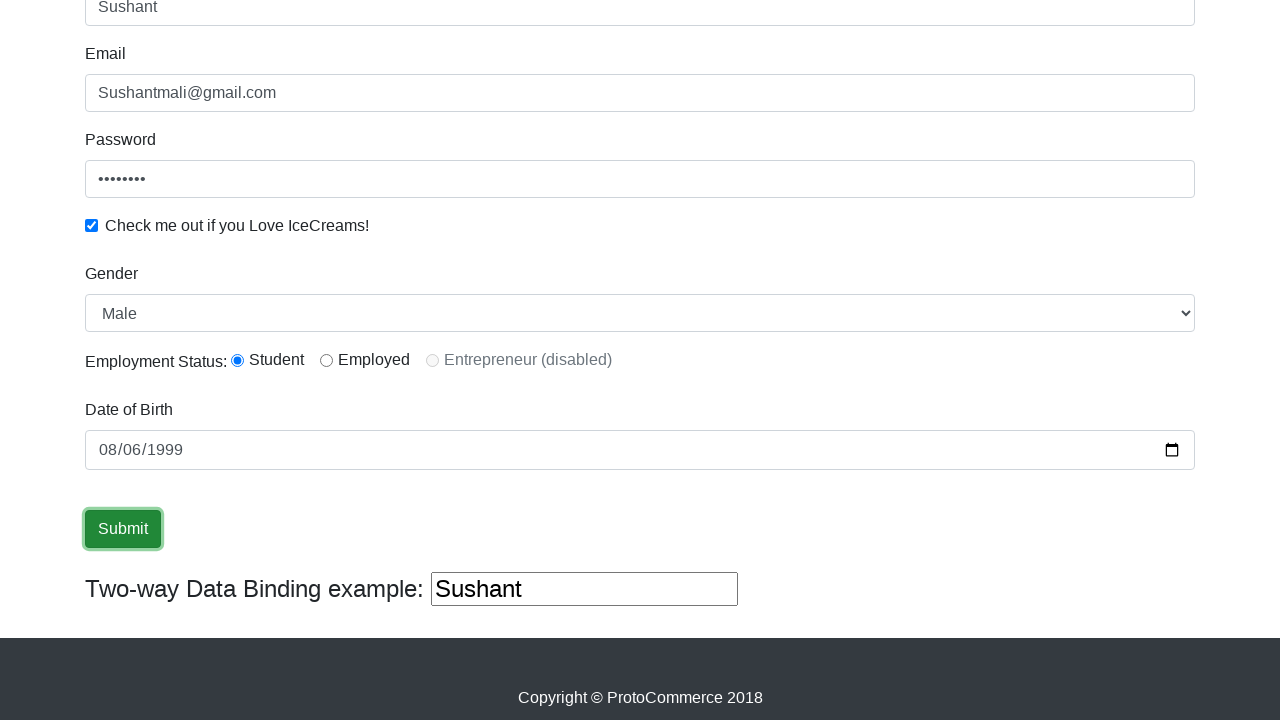